Tests that entering a 4-digit zip code displays an error message indicating that the zip code should have 5 digits.

Starting URL: https://www.sharelane.com/cgi-bin/register.py

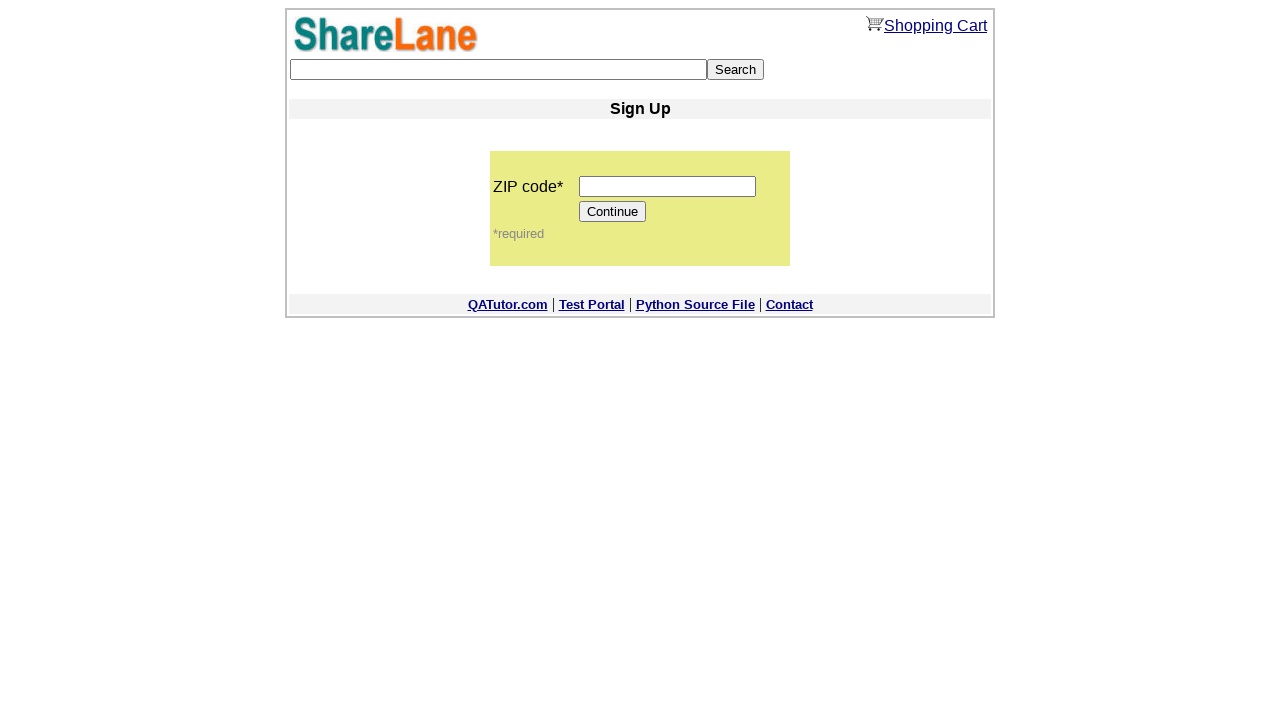

Filled zip code field with 4-digit code '1234' on input[name='zip_code']
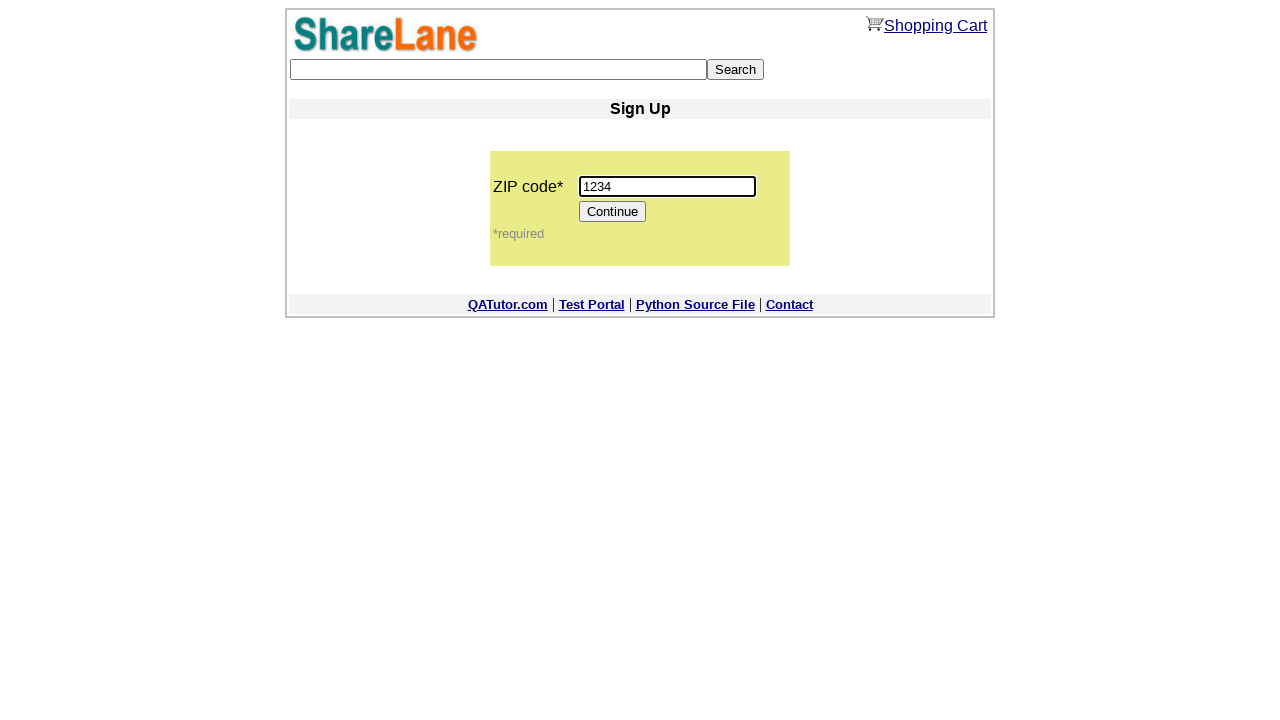

Clicked Continue button to submit form at (613, 212) on input[value='Continue']
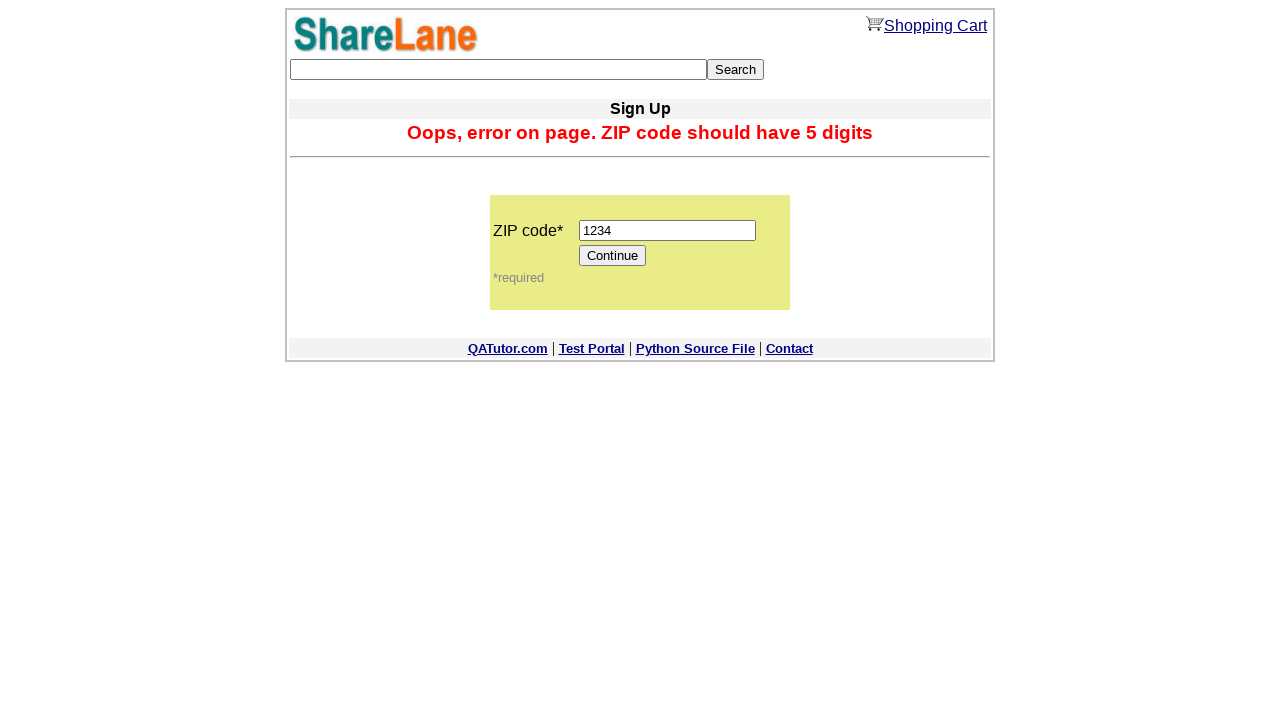

Error message element appeared on page
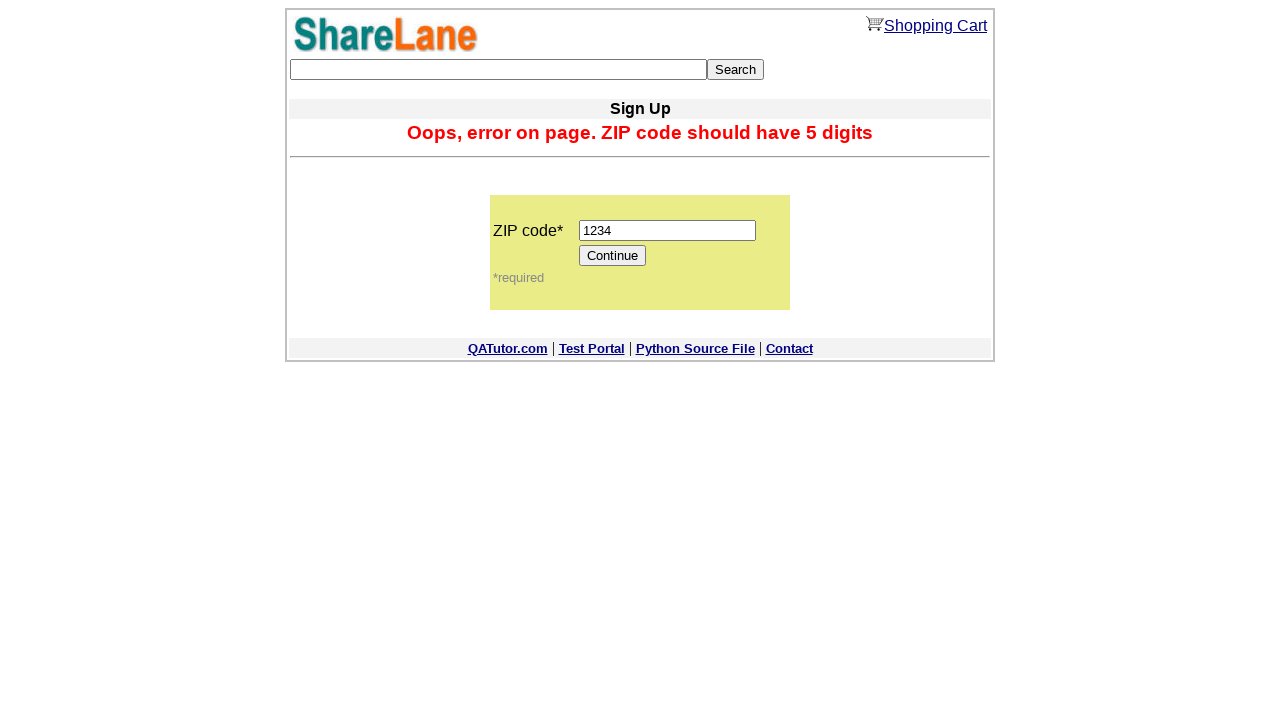

Verified error message is visible
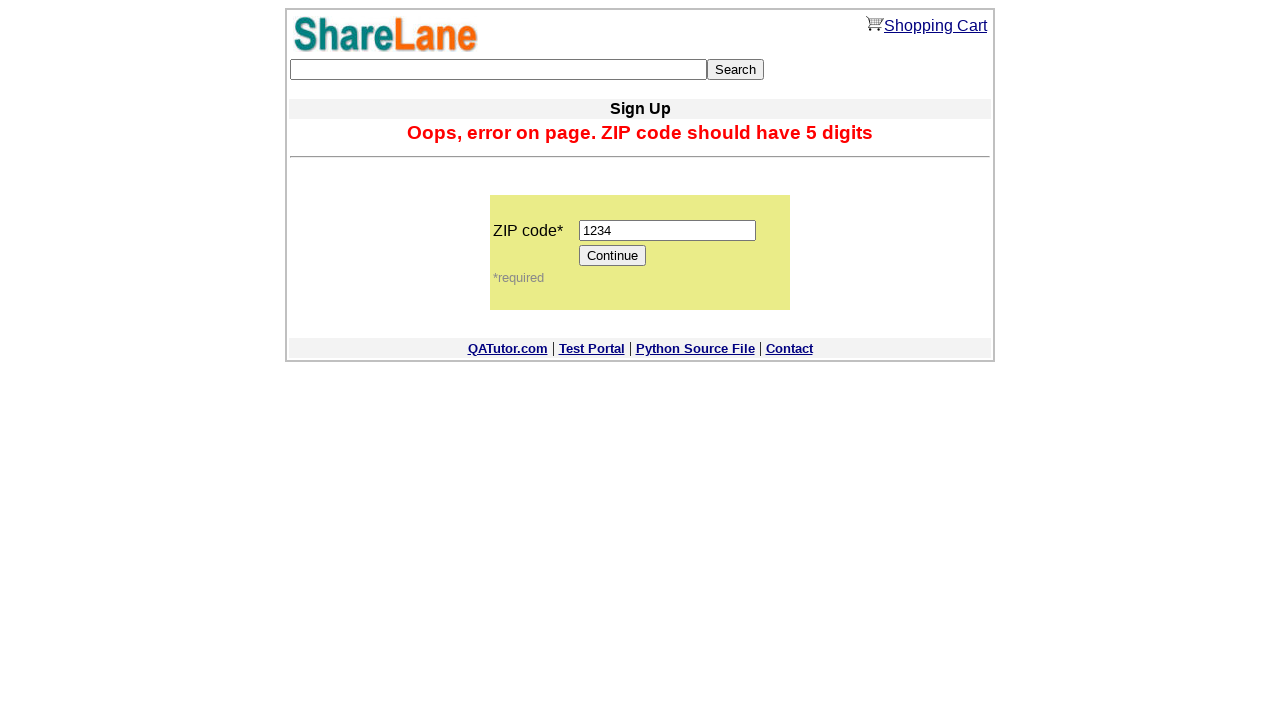

Verified error message text: 'Oops, error on page. ZIP code should have 5 digits'
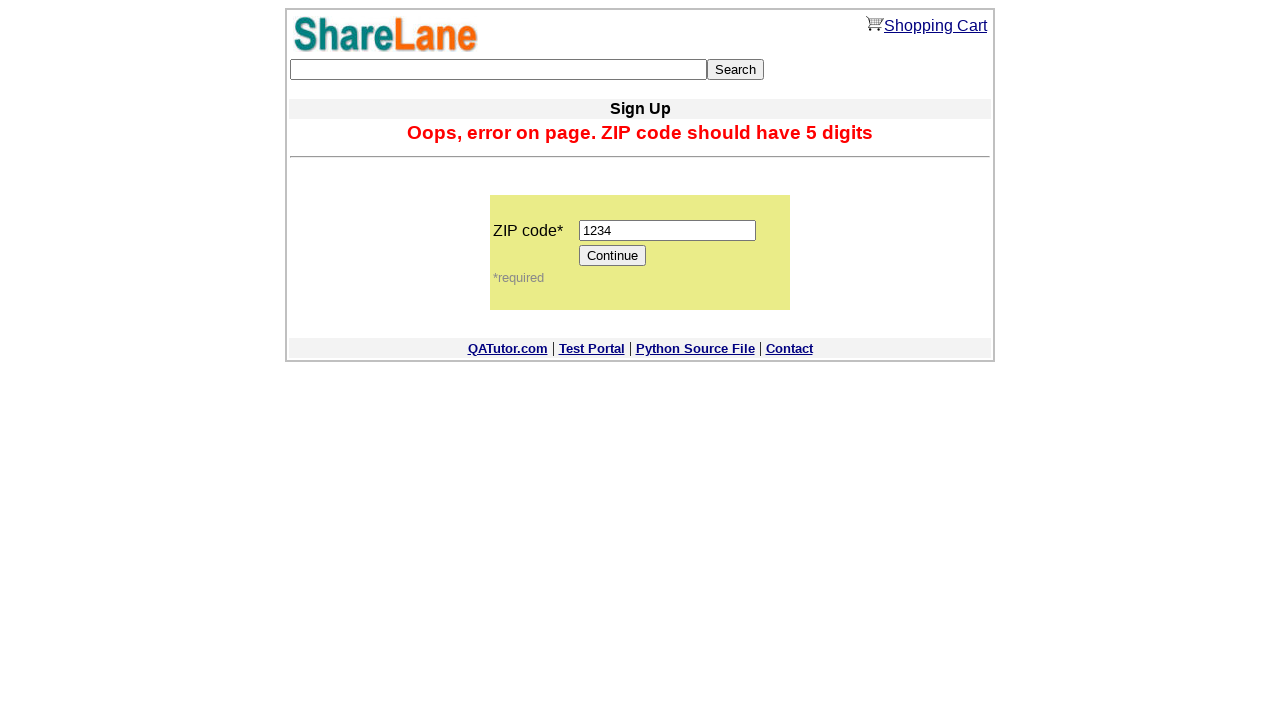

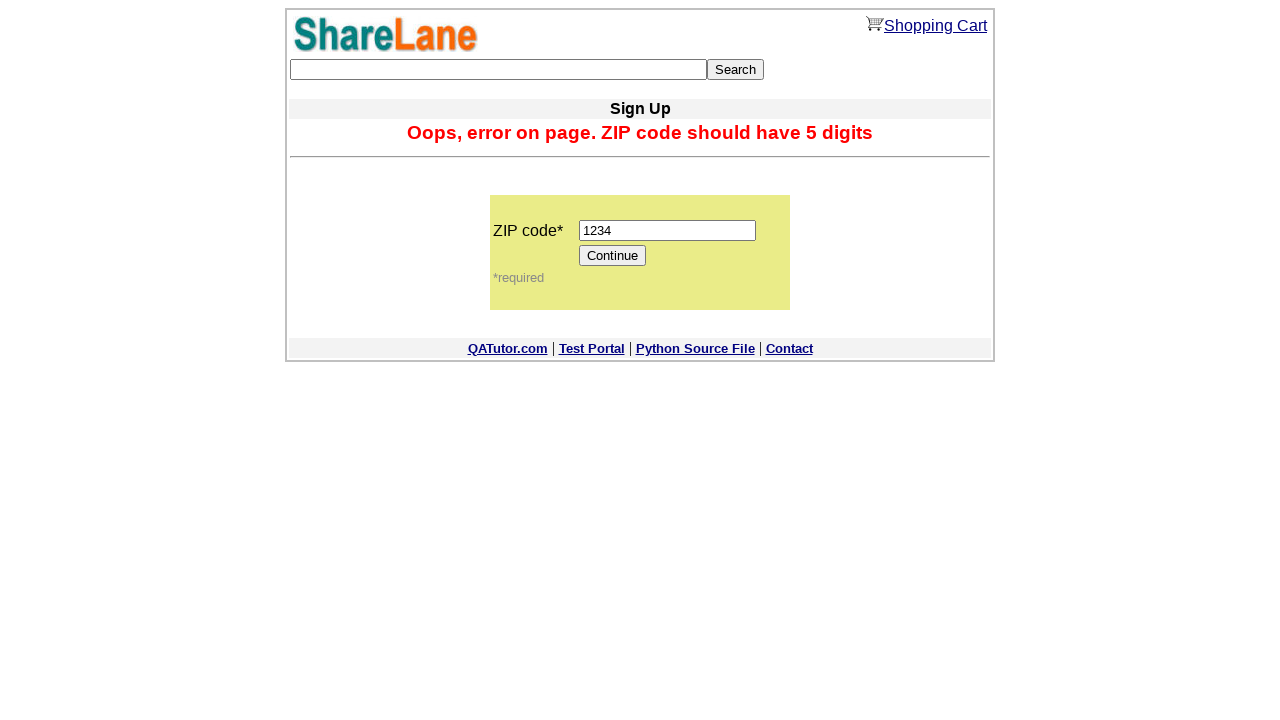